Tests different types of JavaScript alerts on a demo page - simple alert, confirmation dialog, and prompt dialog with user input

Starting URL: https://demoqa.com/alerts

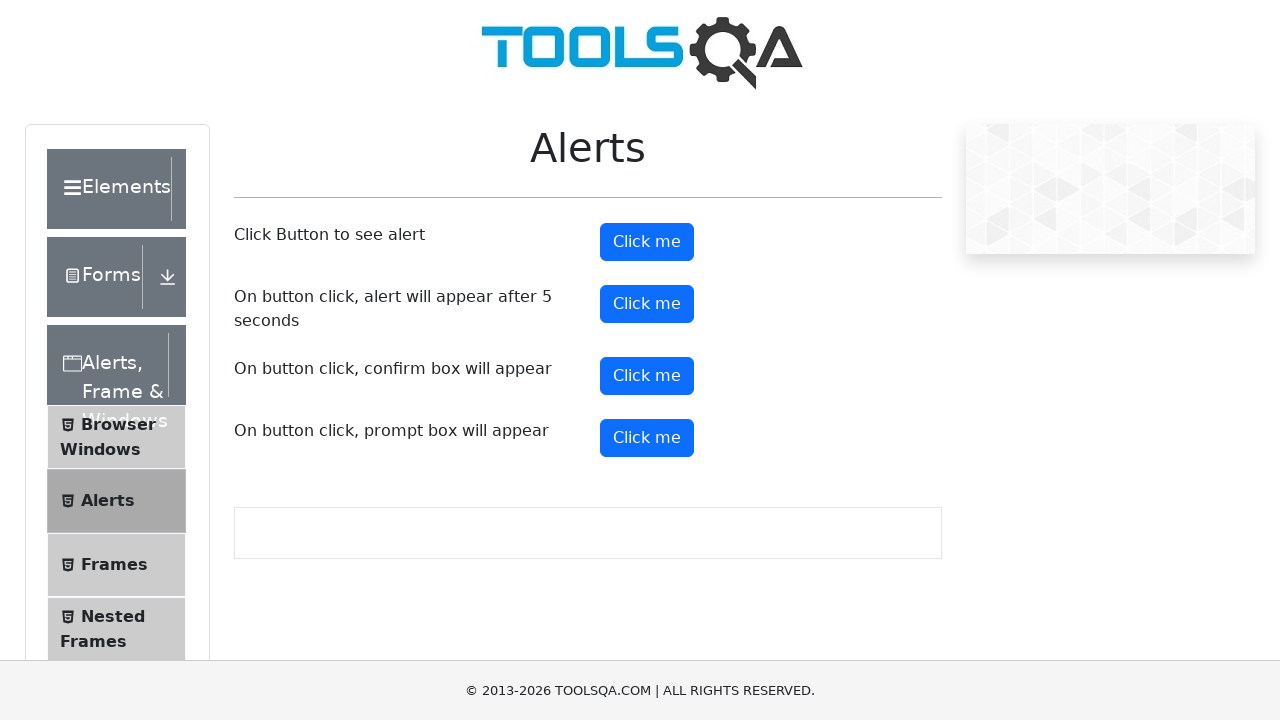

Clicked button to trigger simple alert at (647, 242) on #alertButton
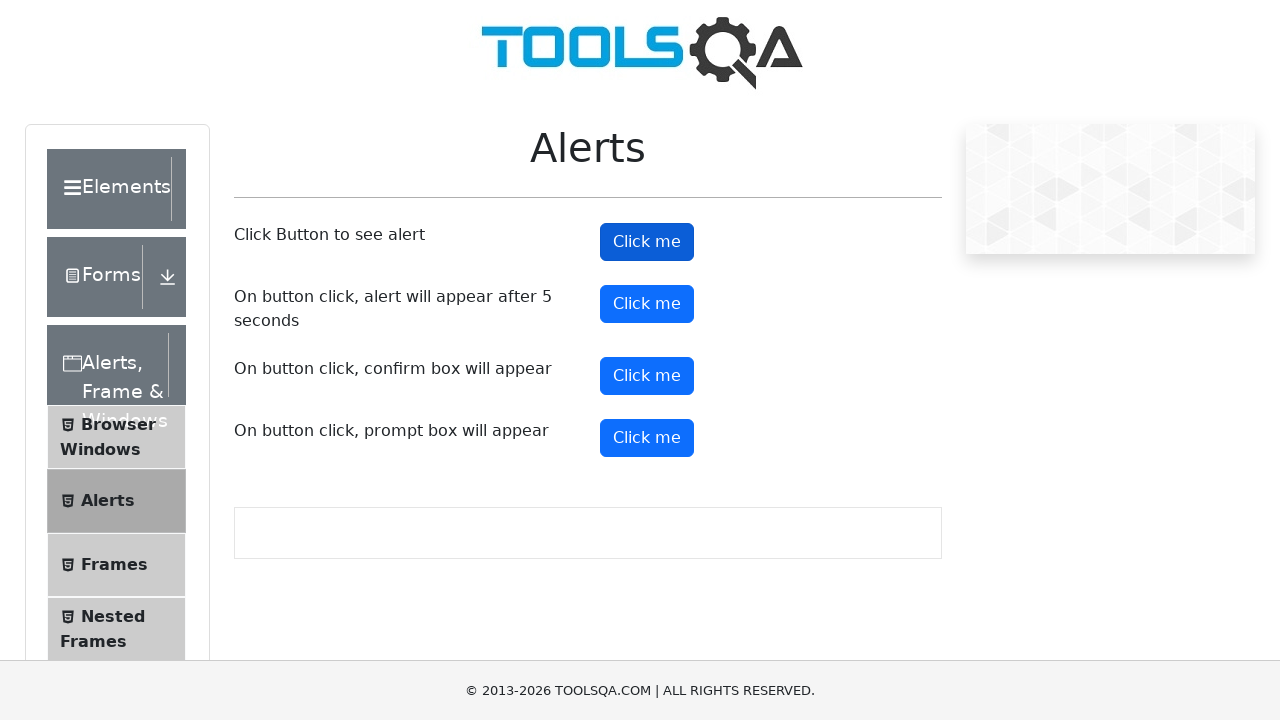

Set up dialog handler to accept simple alert
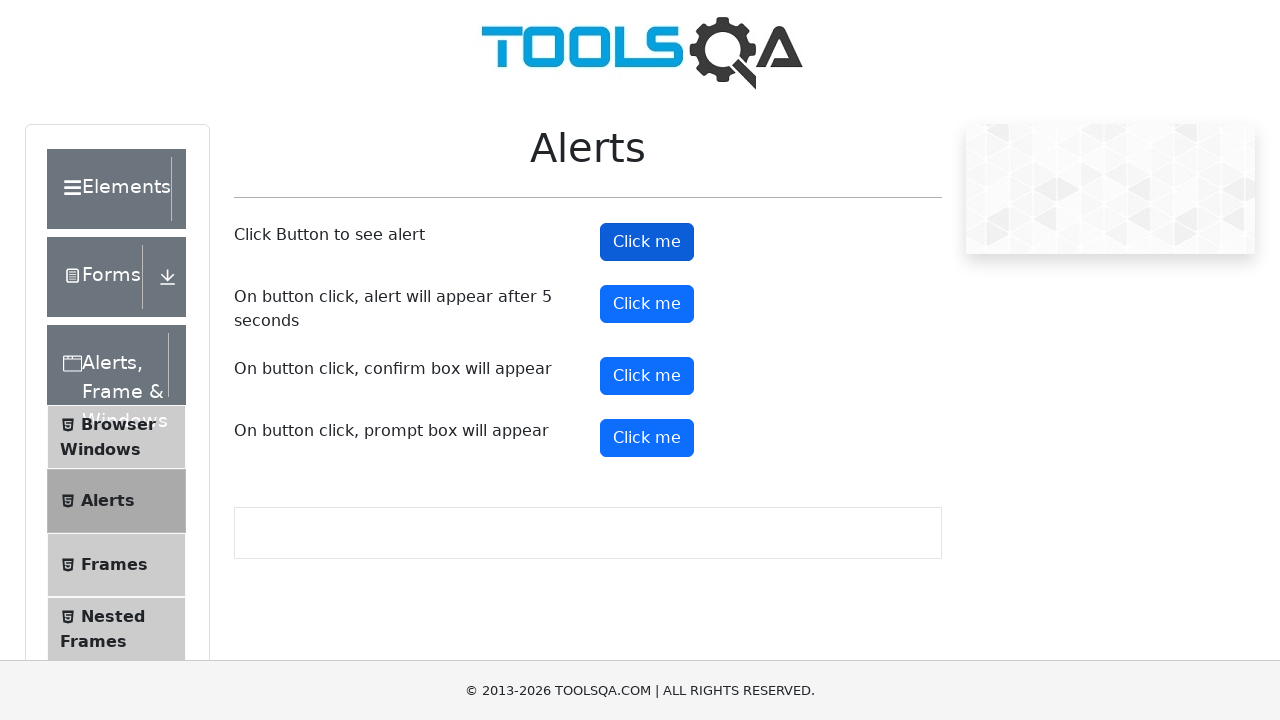

Waited 2 seconds after handling simple alert
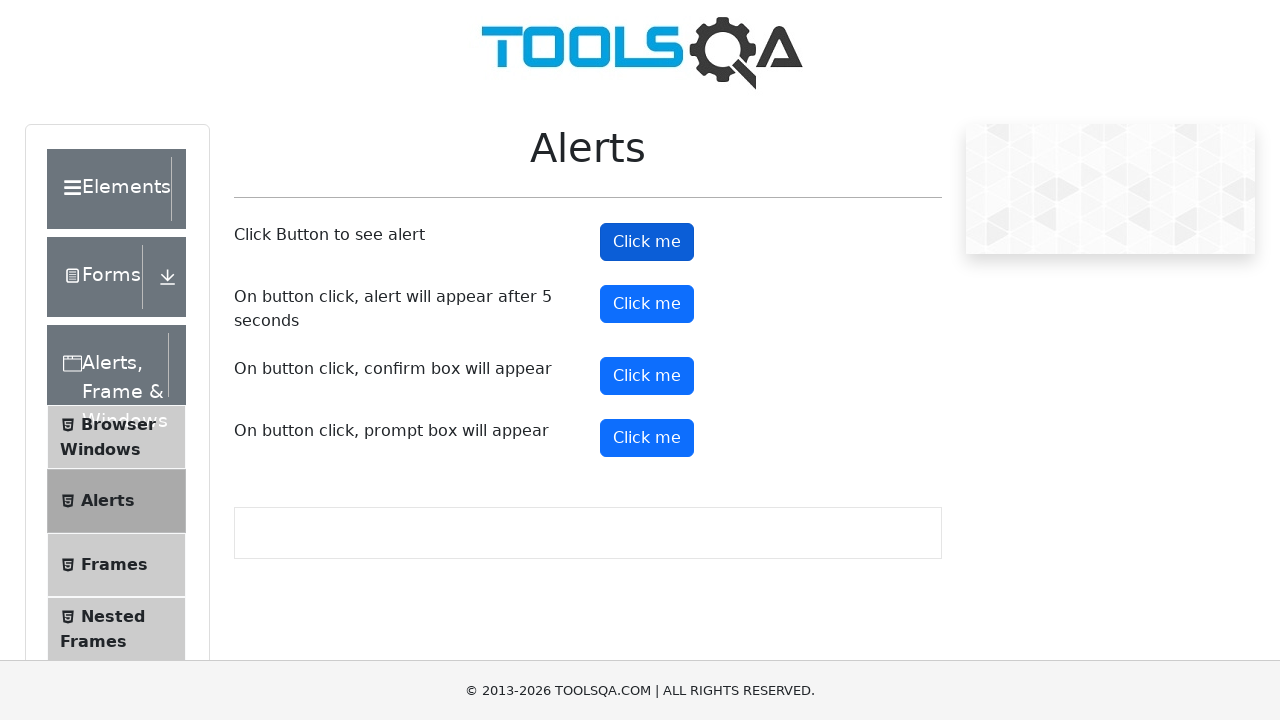

Clicked button to trigger confirmation dialog at (647, 376) on #confirmButton
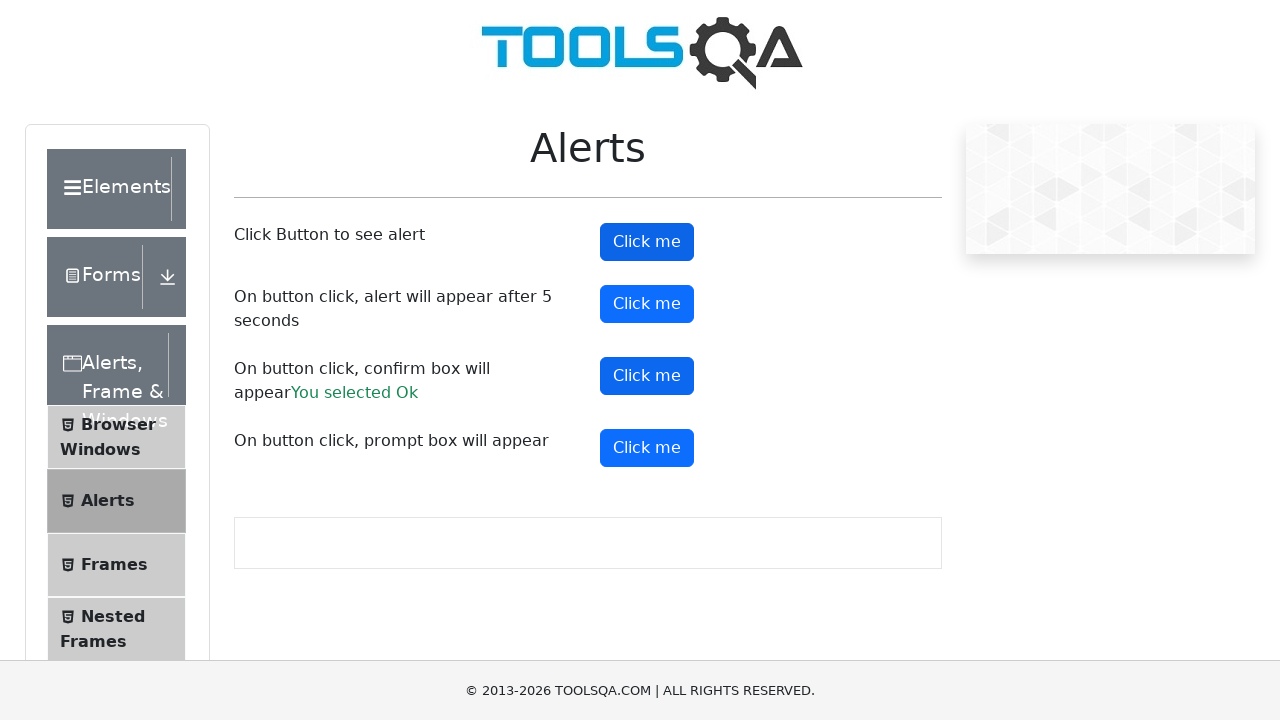

Set up dialog handler to dismiss confirmation dialog
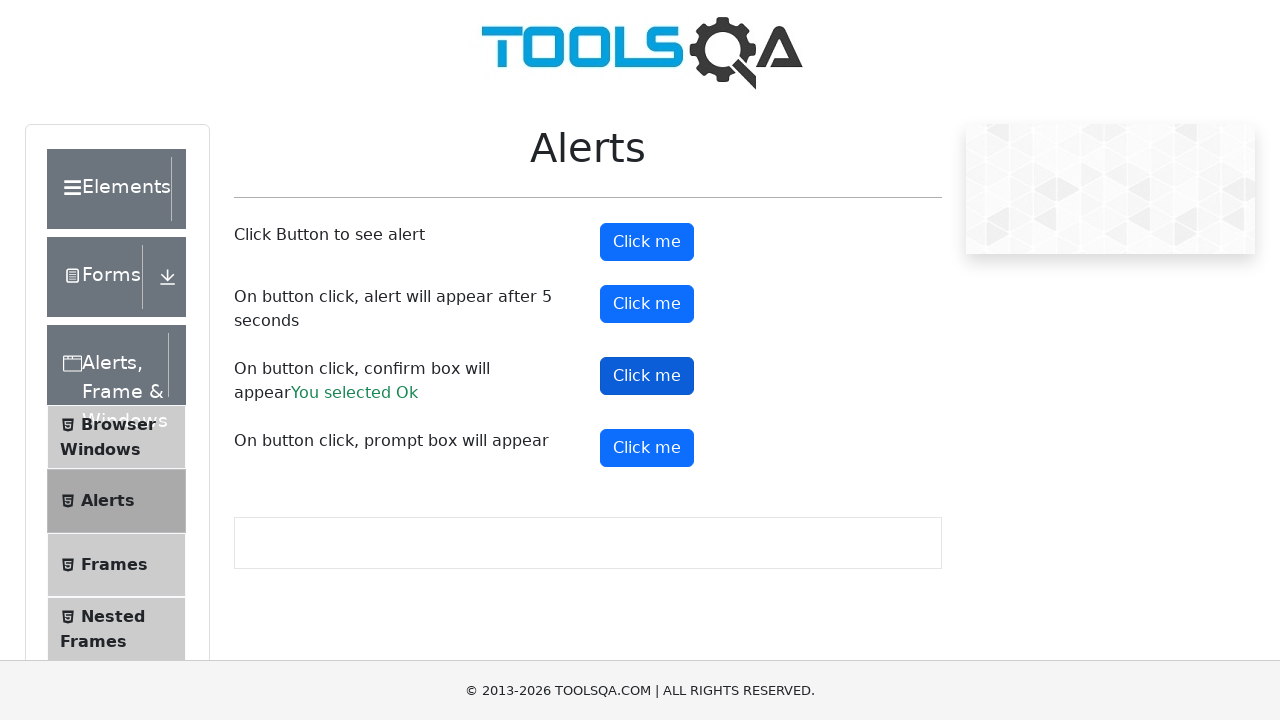

Waited 2 seconds after handling confirmation dialog
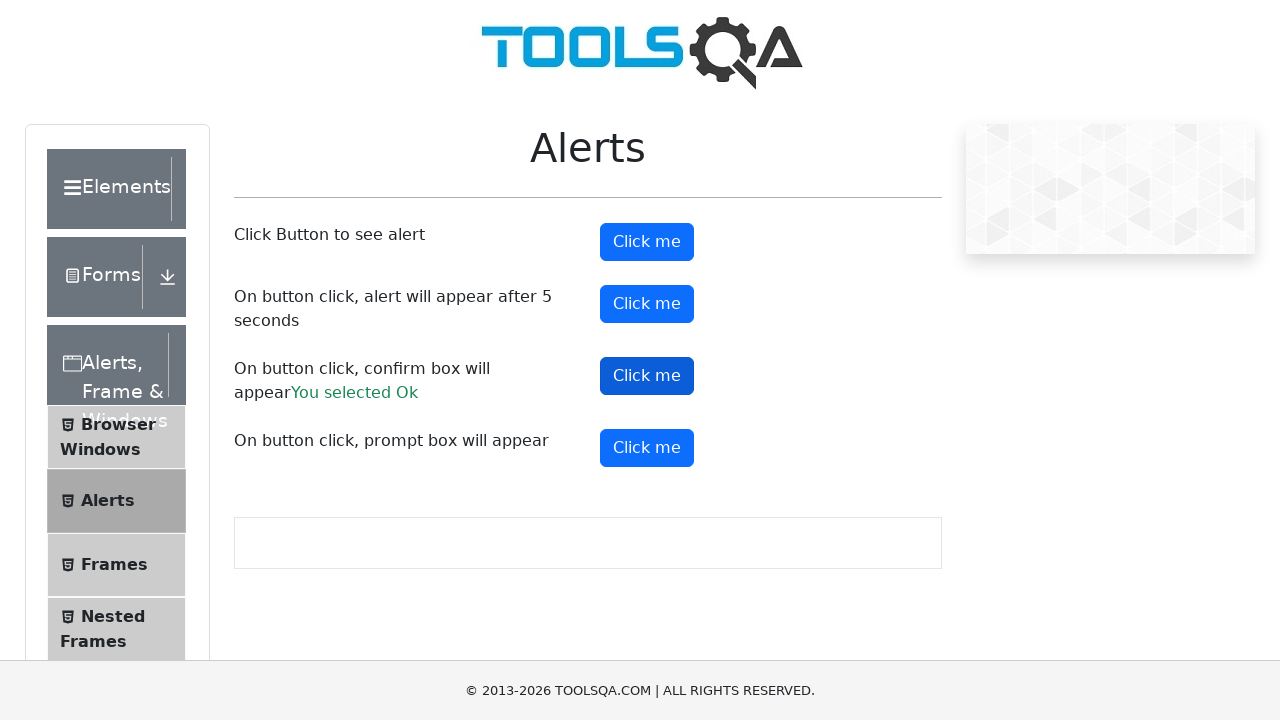

Clicked button to trigger prompt dialog at (647, 448) on #promtButton
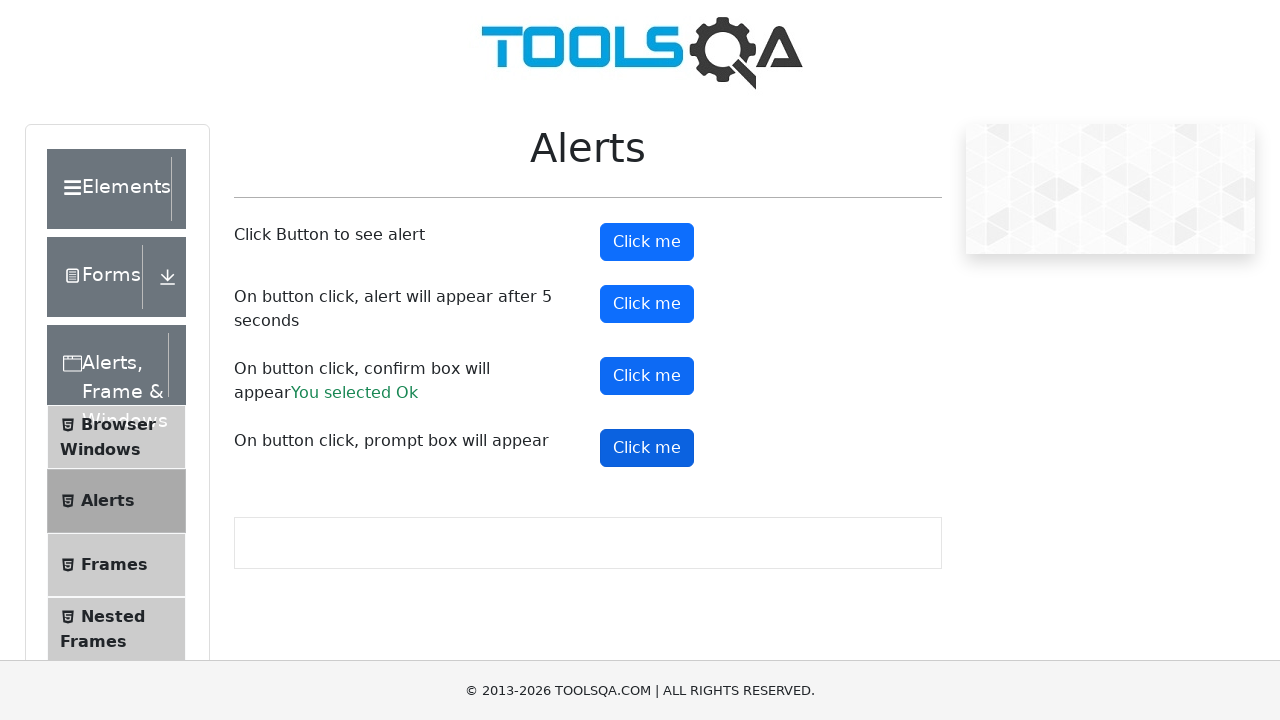

Set up dialog handler to accept prompt with text 'VALOR'
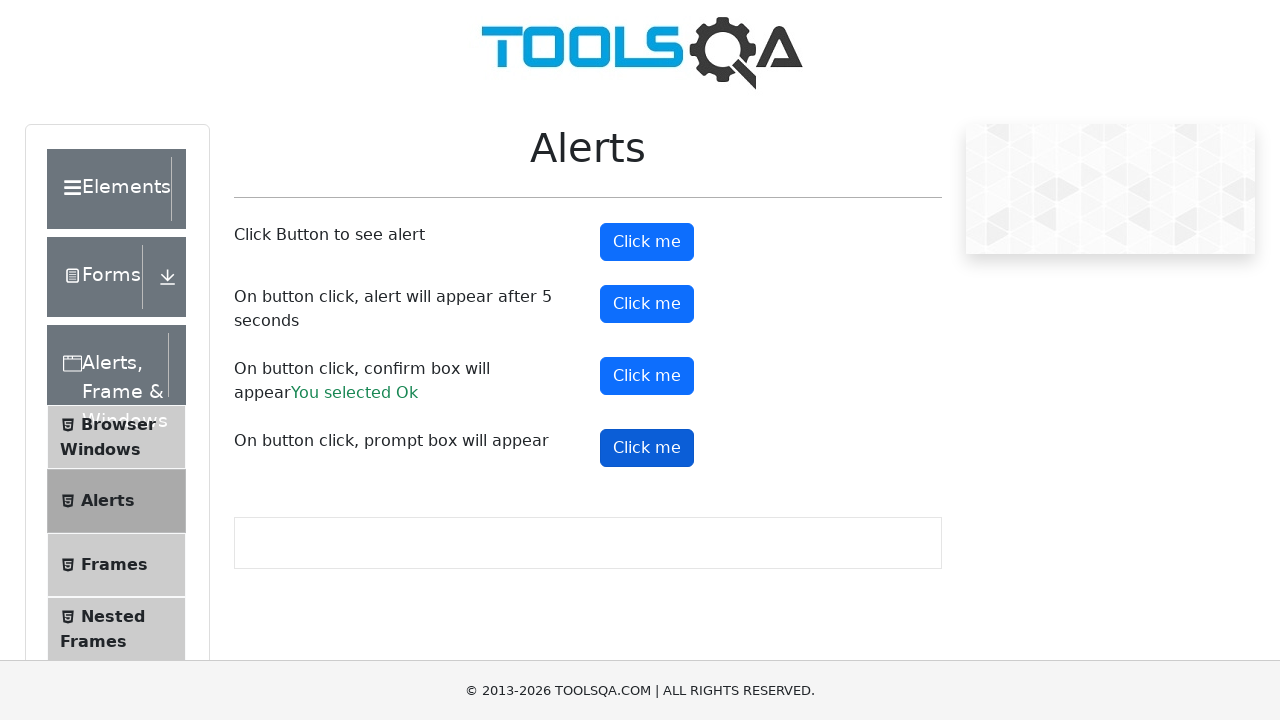

Waited 2 seconds after handling prompt dialog
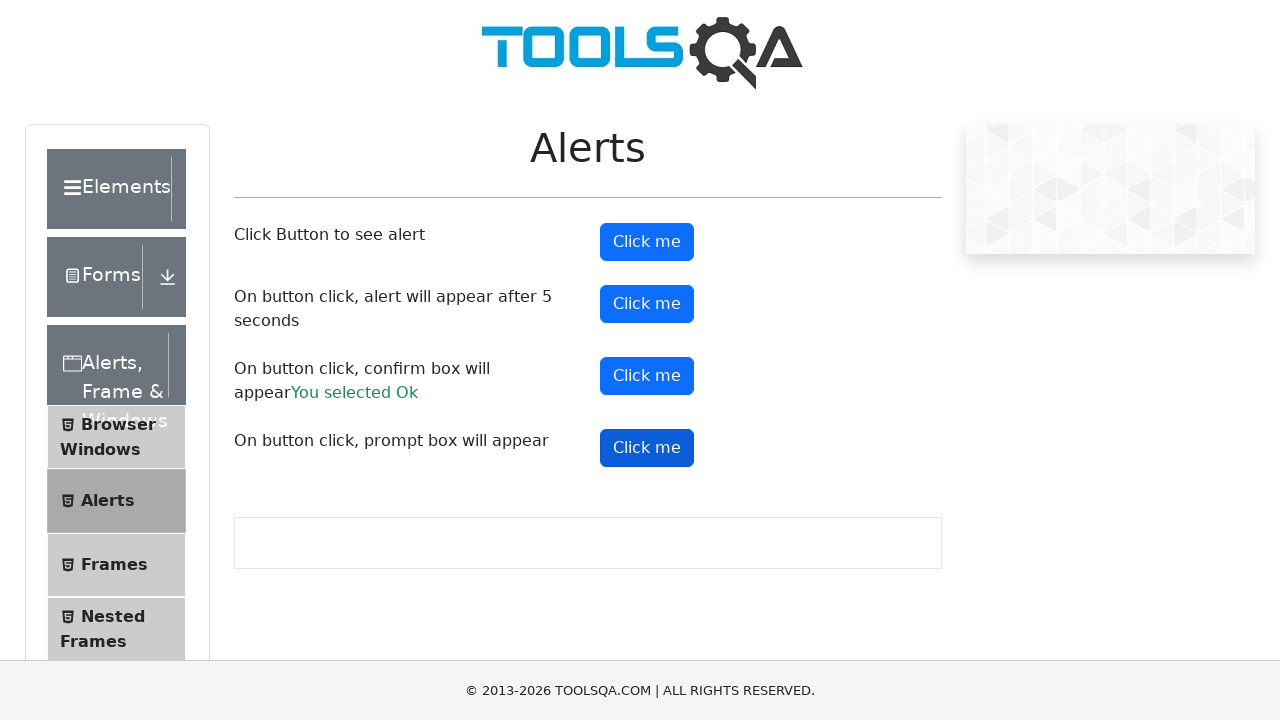

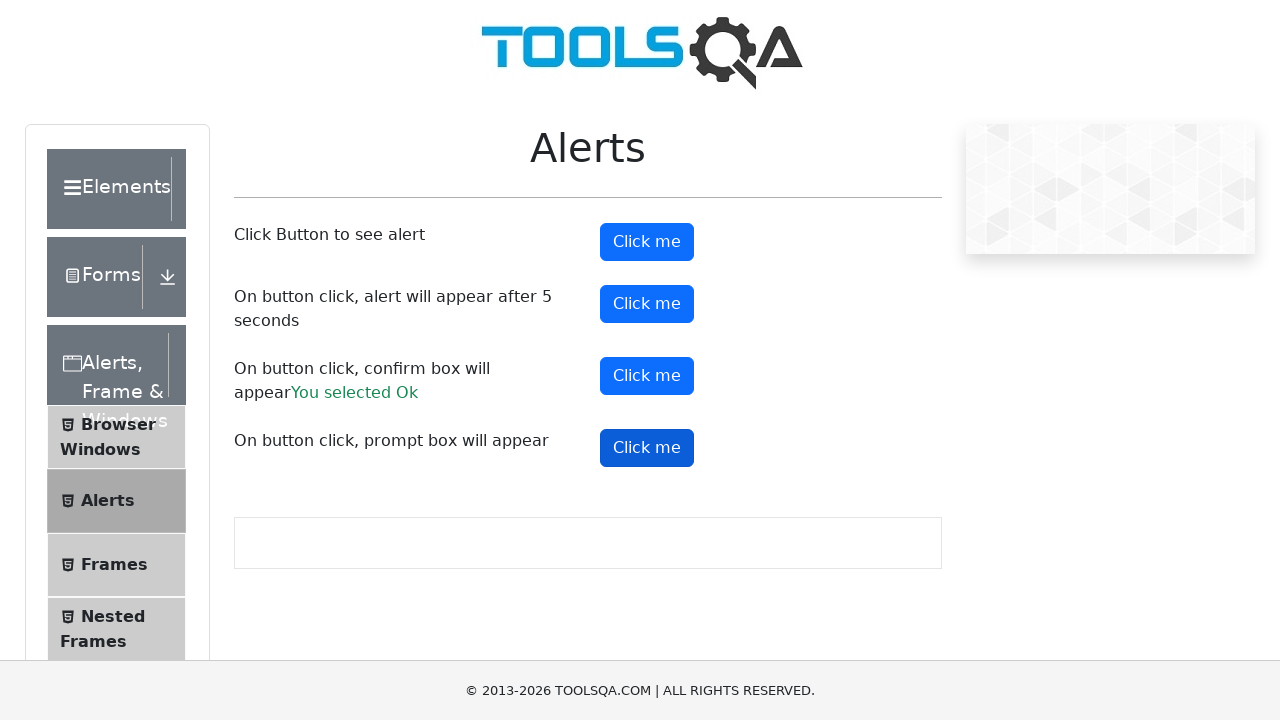